Tests checkbox interactions by clicking two checkboxes on the page to toggle their states

Starting URL: http://the-internet.herokuapp.com/checkboxes

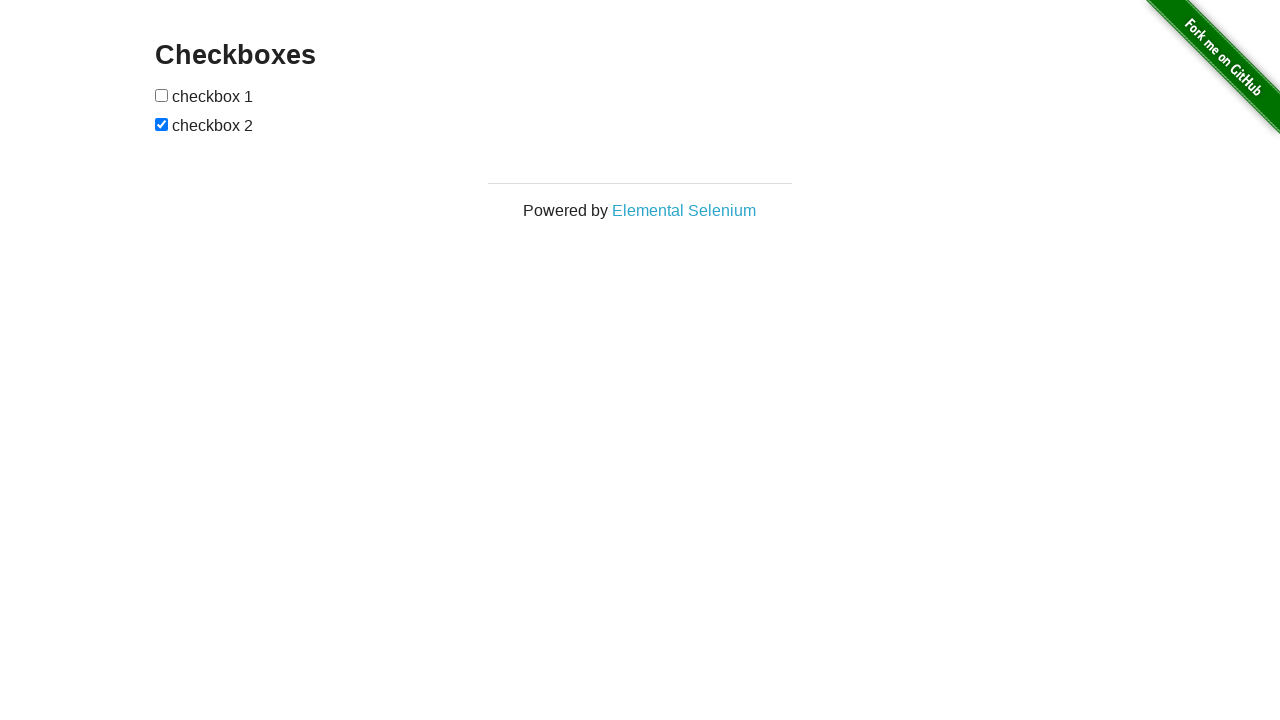

Navigated to checkboxes page
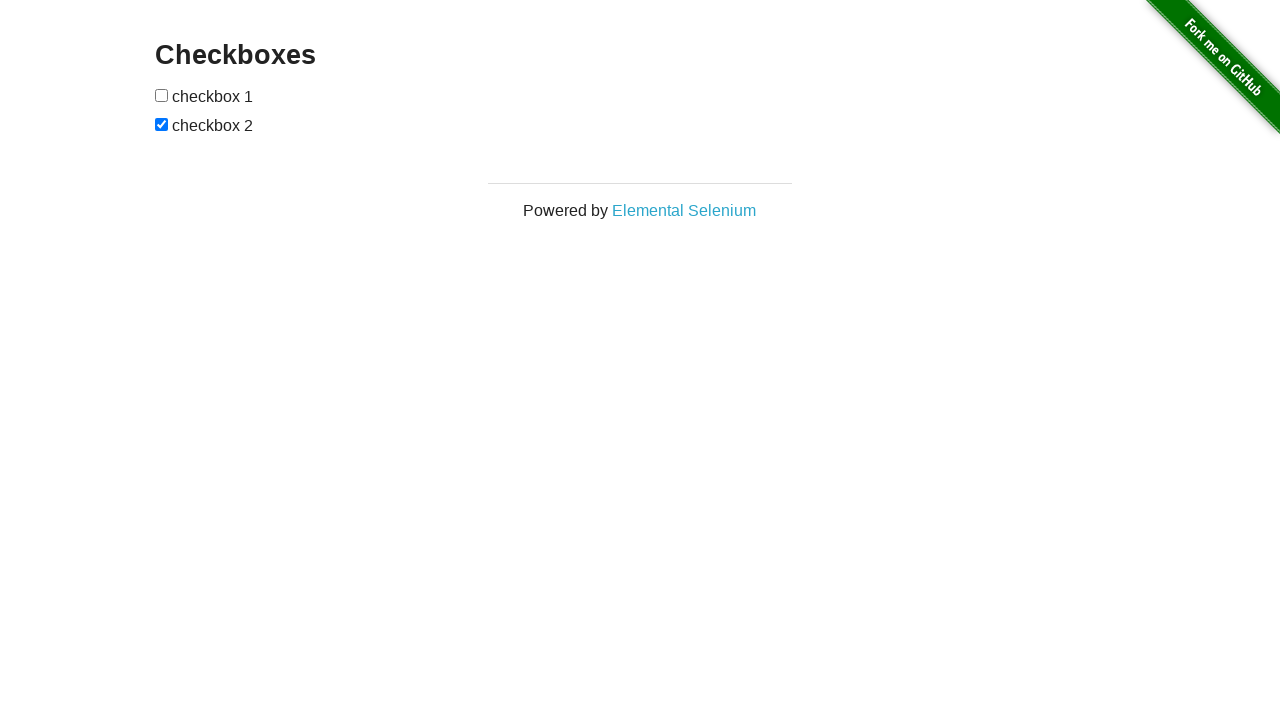

Clicked first checkbox to toggle its state at (162, 95) on xpath=//*[@id="checkboxes"]/input[1]
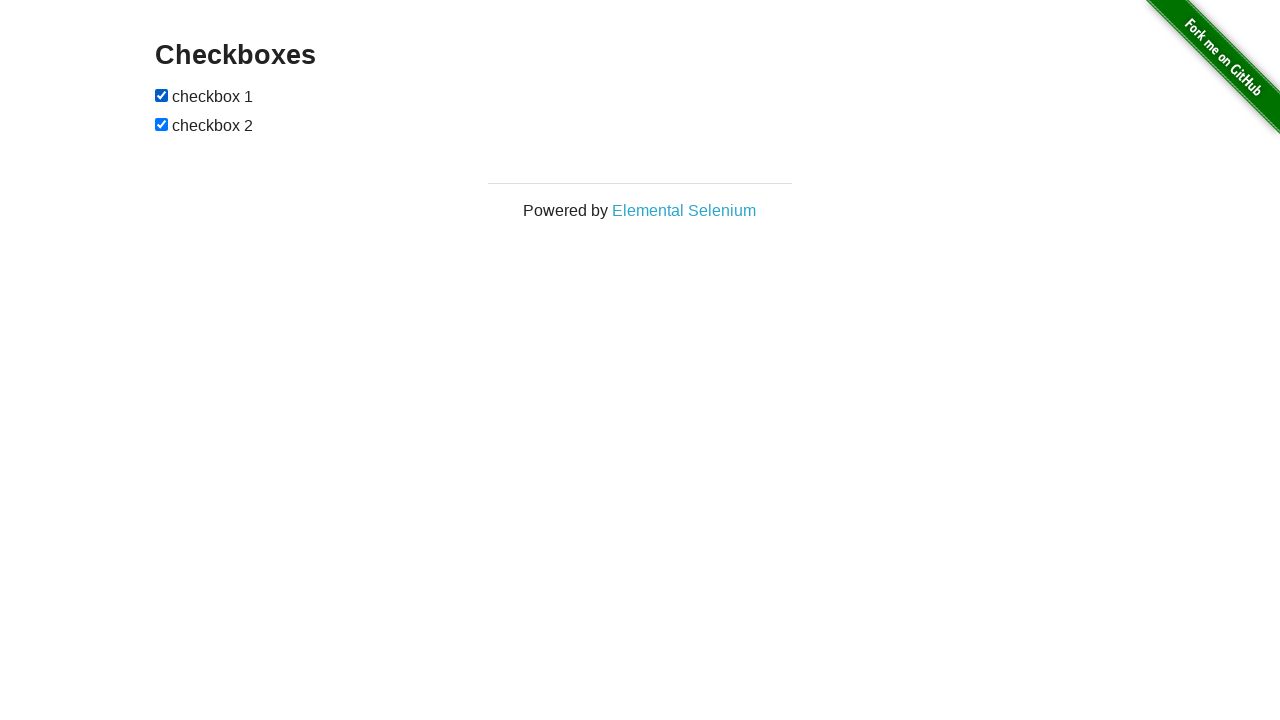

Clicked second checkbox to toggle its state at (162, 124) on xpath=//*[@id="checkboxes"]/input[2]
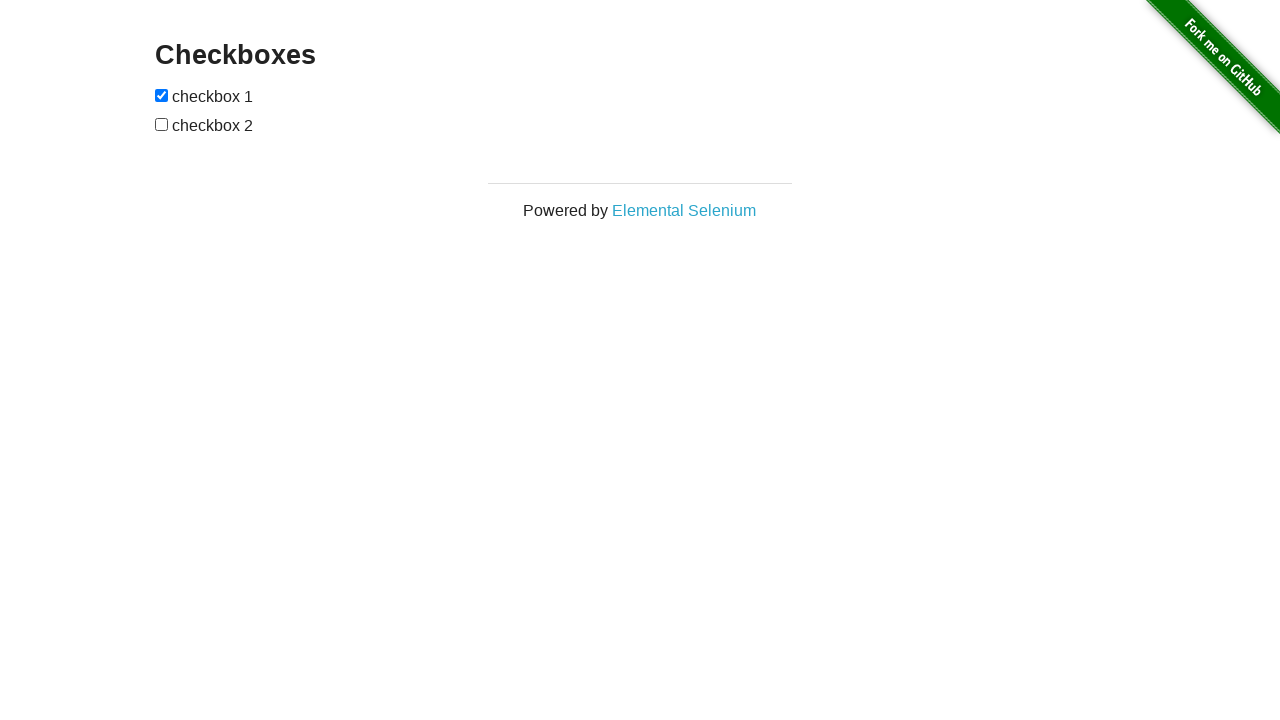

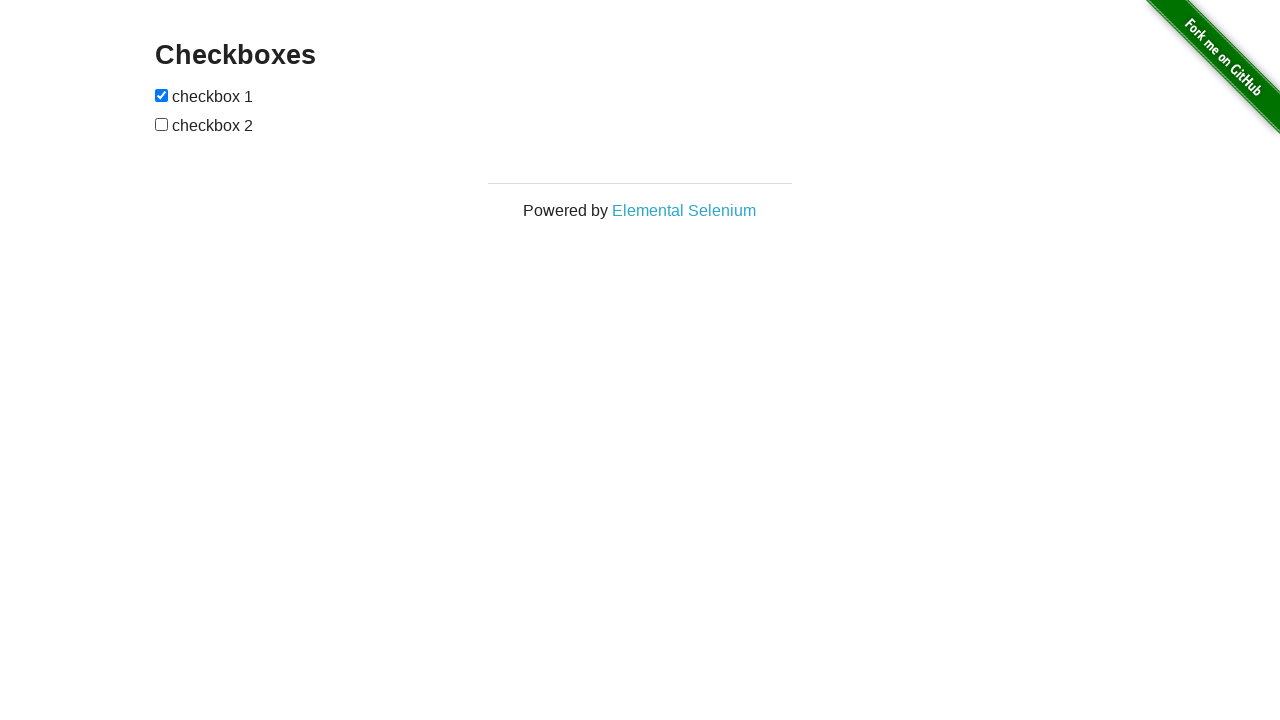